Navigates to a Selenium practice page, scrolls down to a web table, and interacts with the table to verify its structure including headers, rows, and specific data entries for famous structures like Burj Khalifa and Taipei 101.

Starting URL: https://www.techlistic.com/p/demo-selenium-practice.html

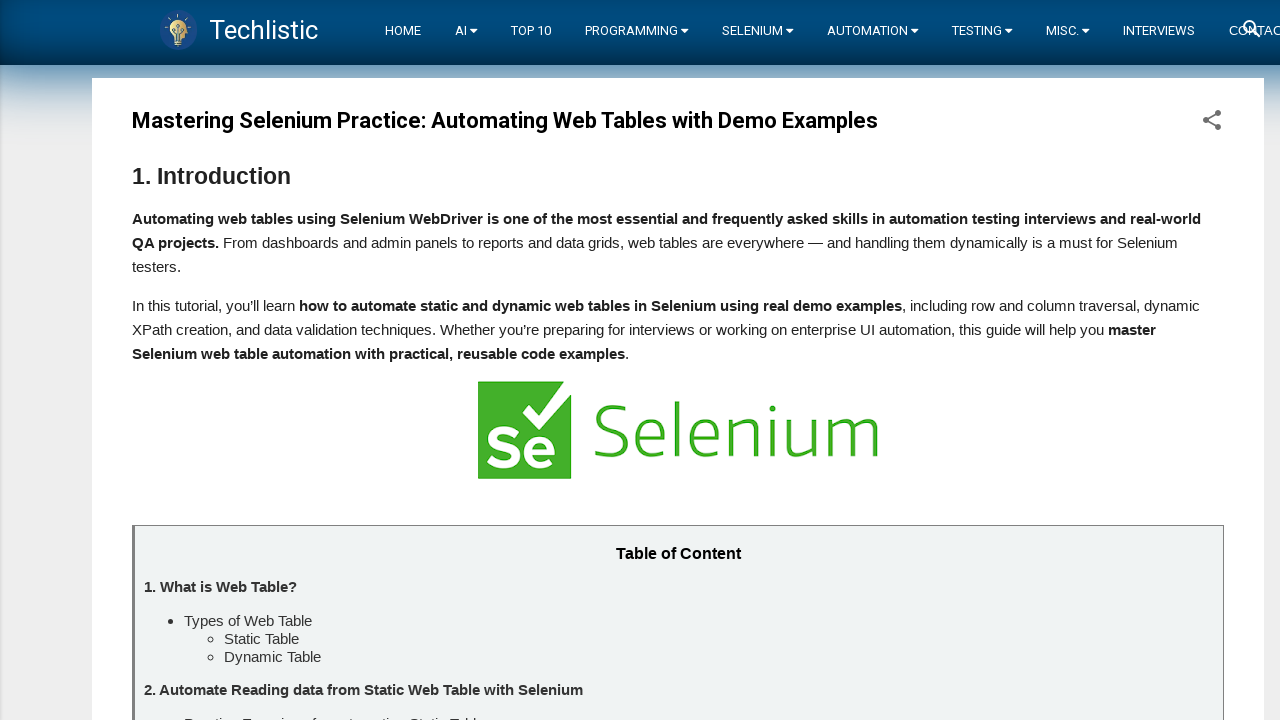

Navigated to Selenium practice page
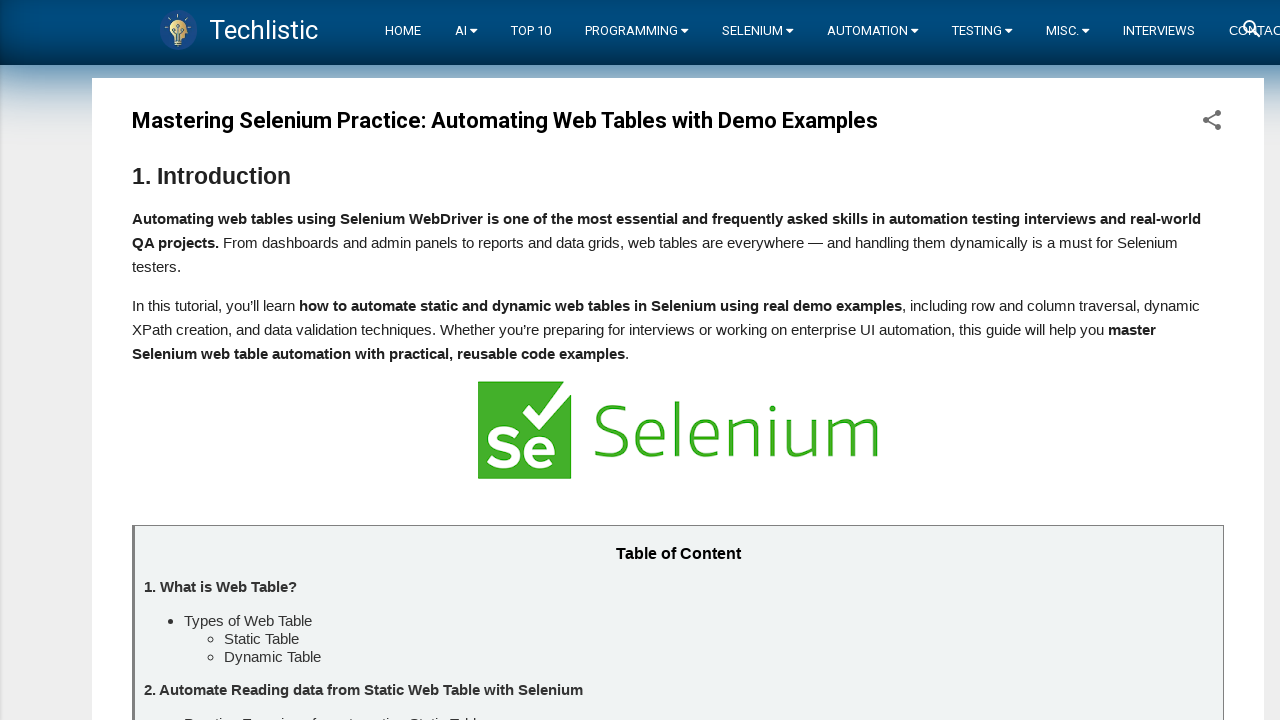

Scrolled down to web table section
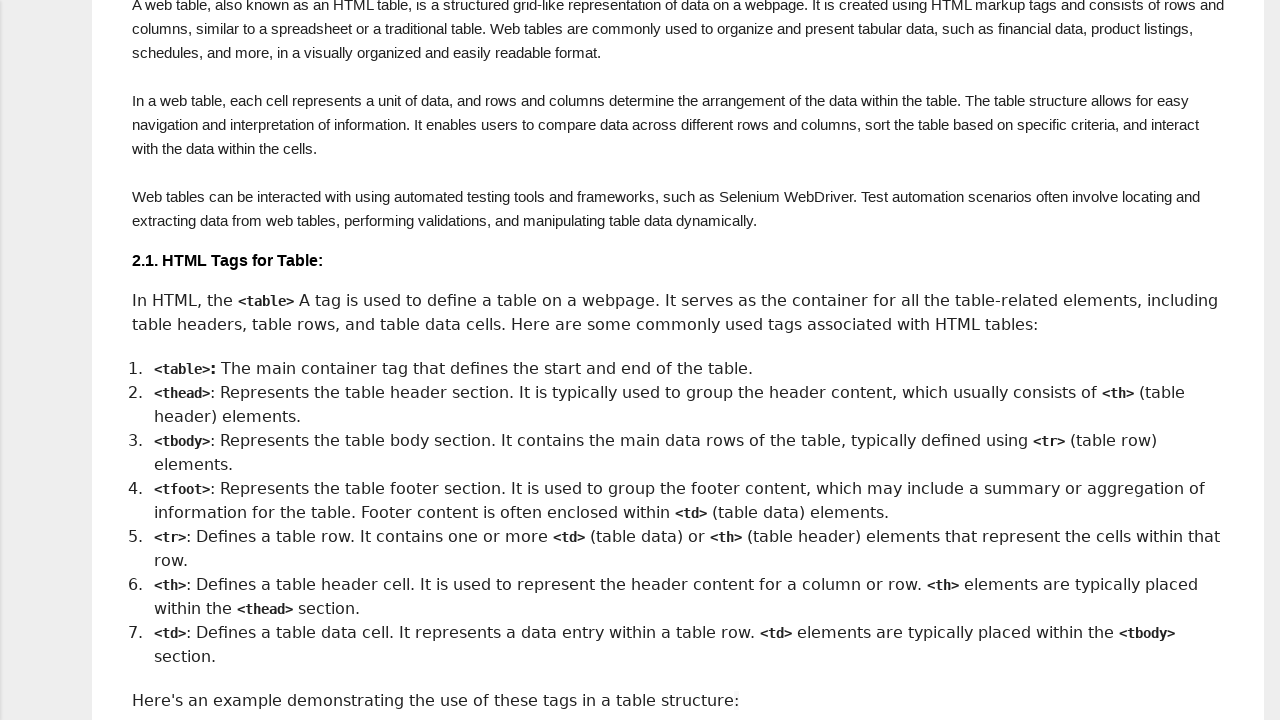

Web table became visible
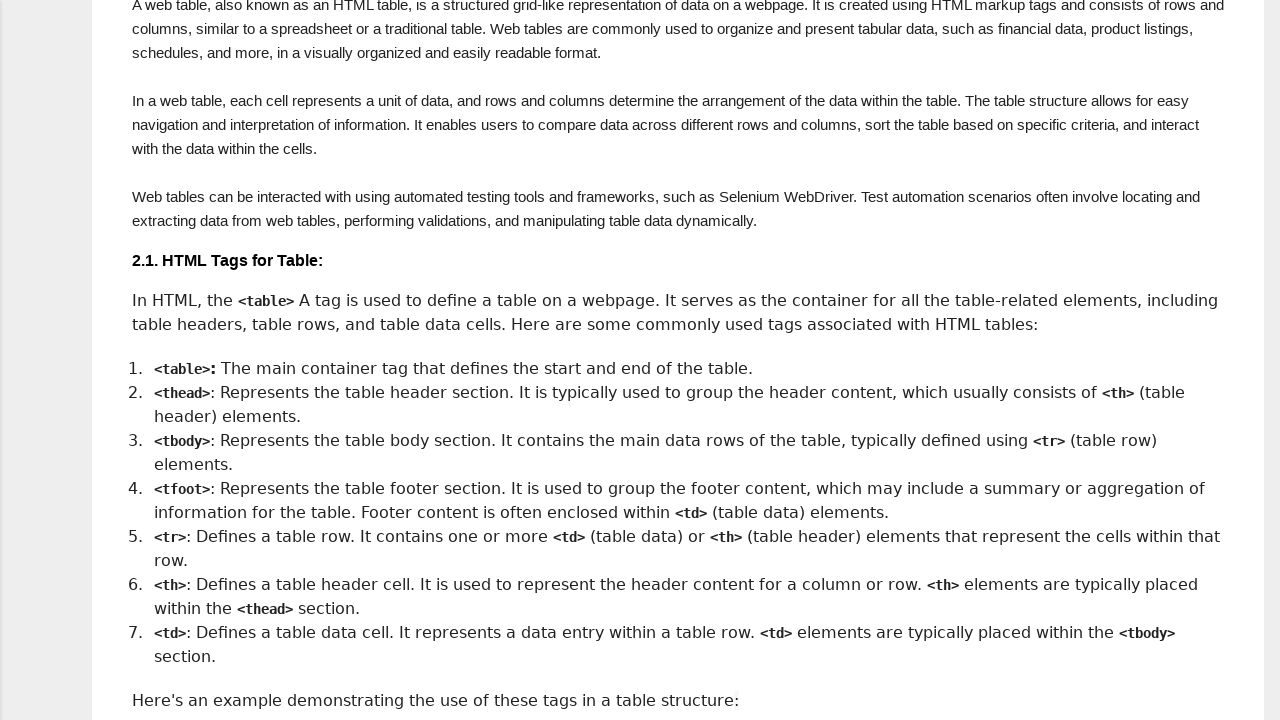

Table headers verified to be present
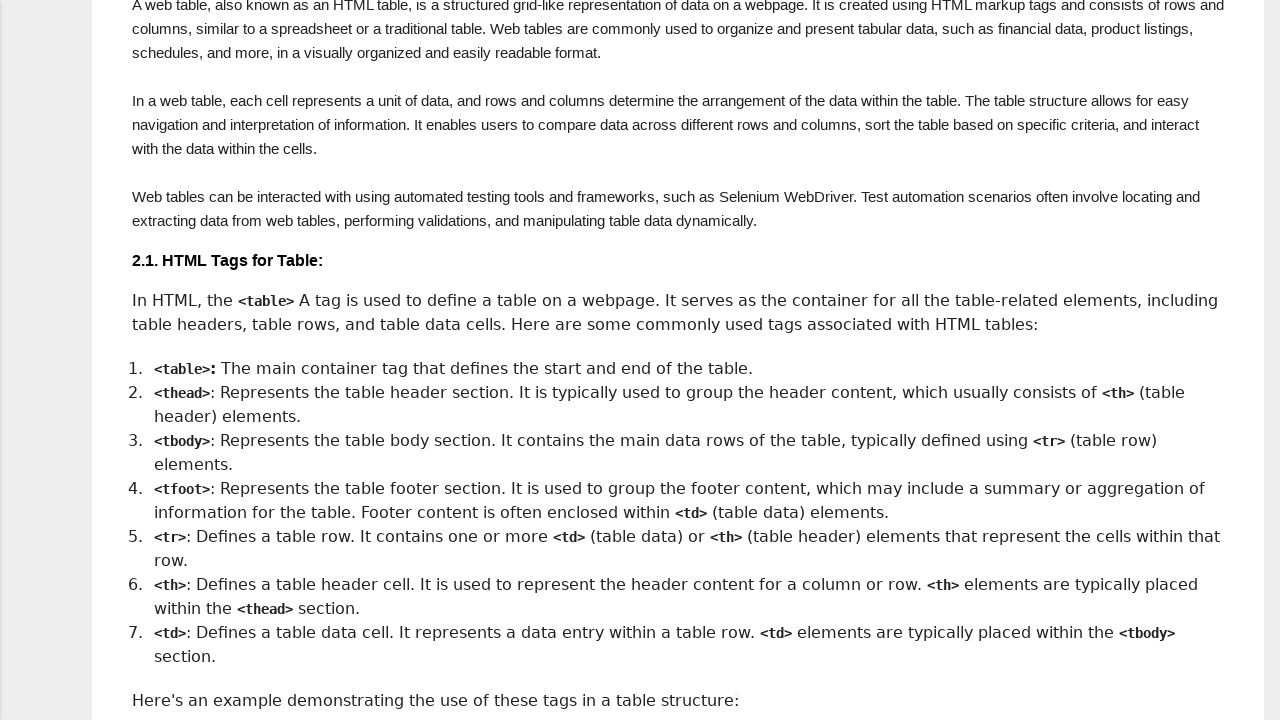

Table rows verified to be present
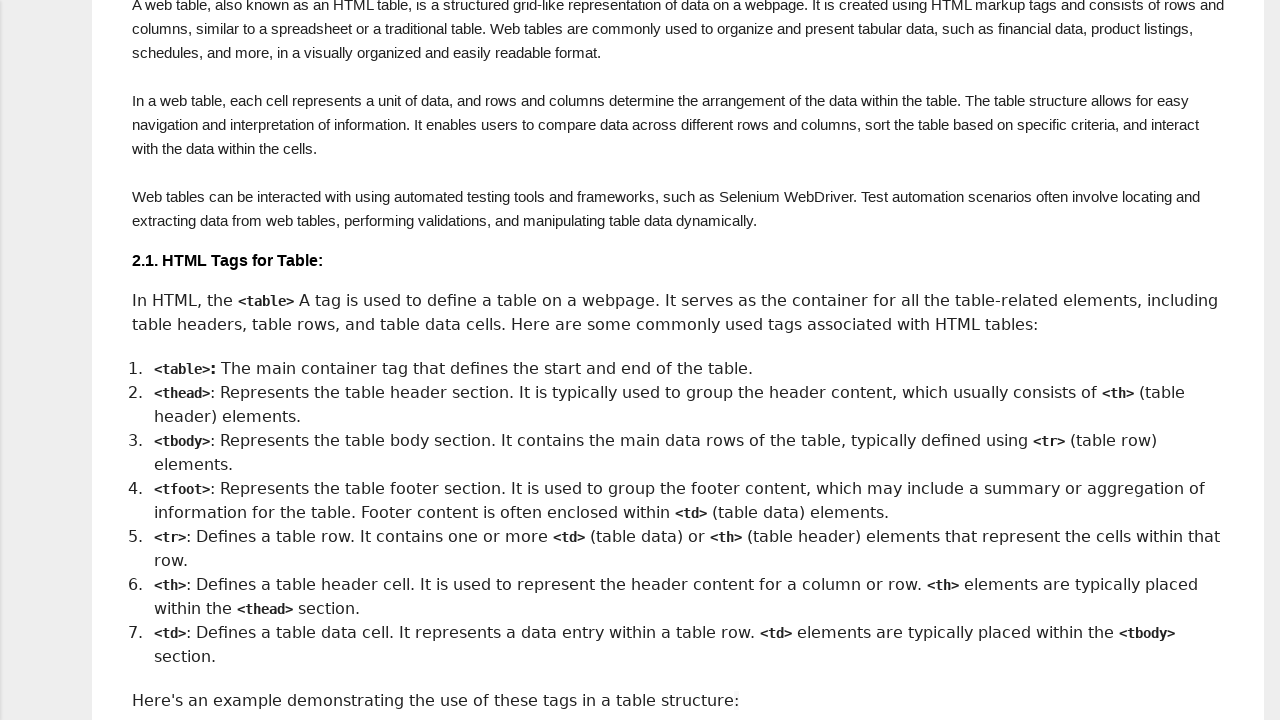

Verified Burj Khalifa entry in table
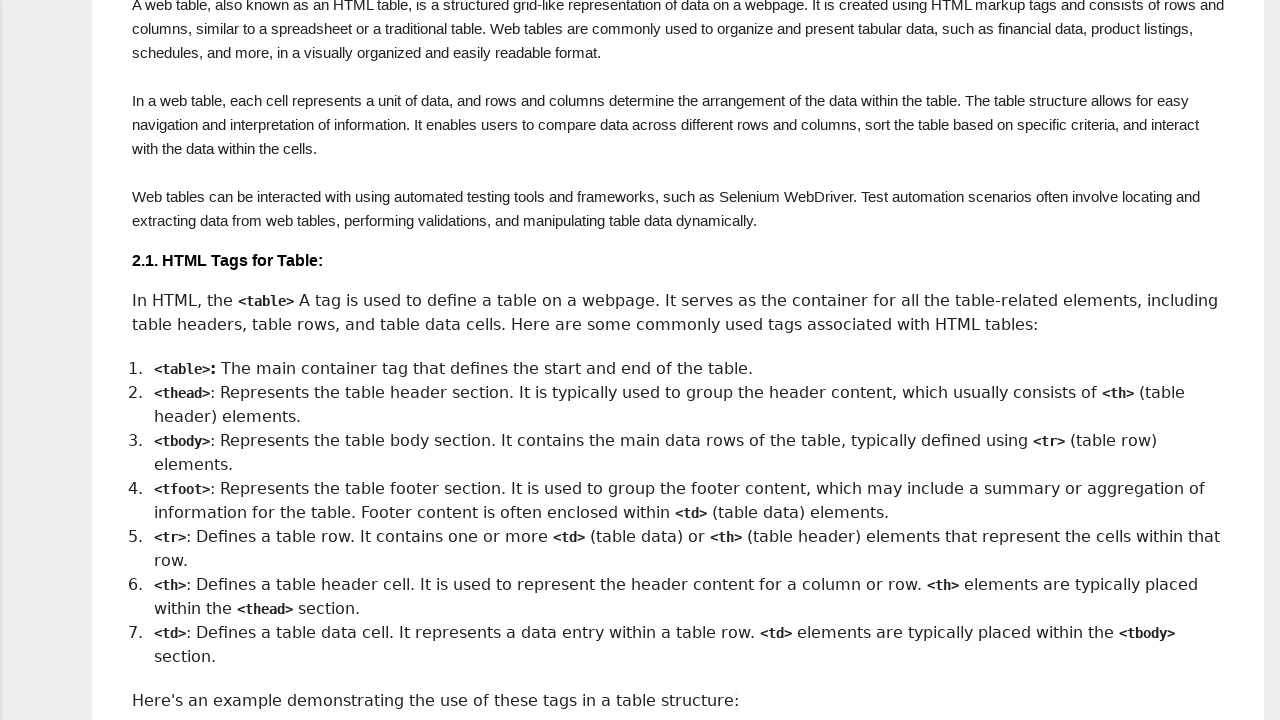

Verified Clock Tower Hotel entry in table
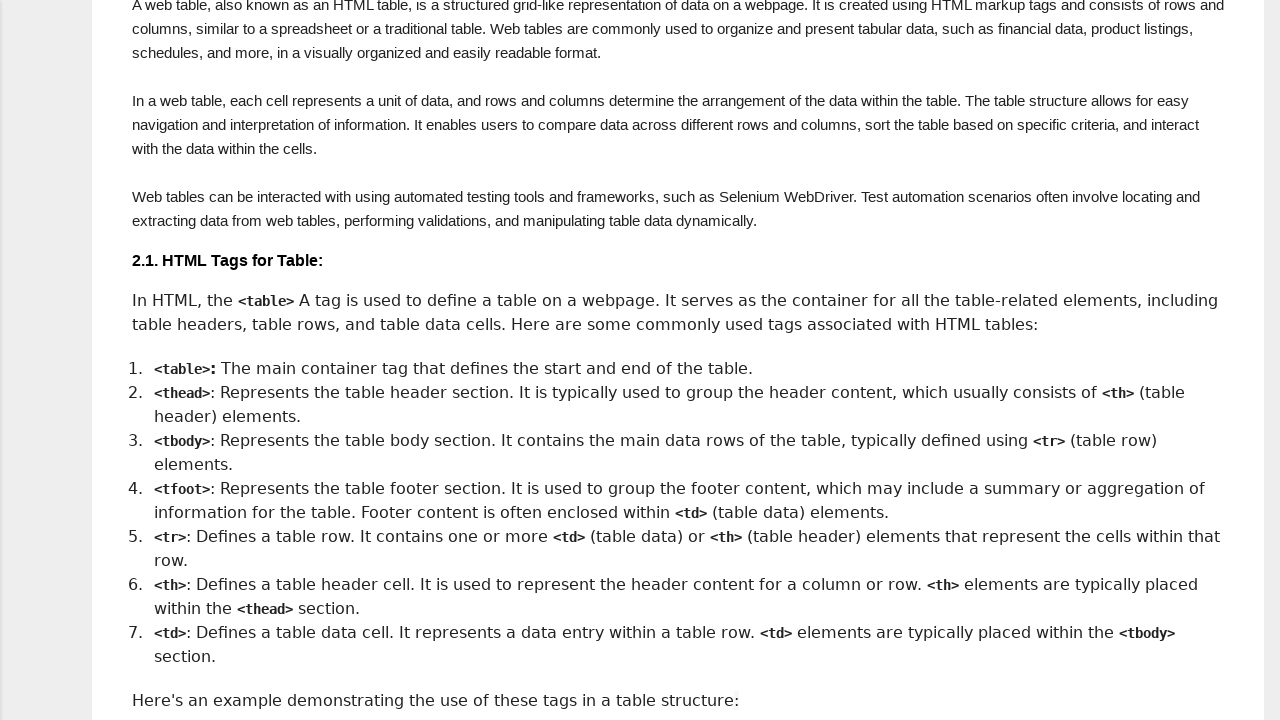

Verified Taipei 101 entry in table
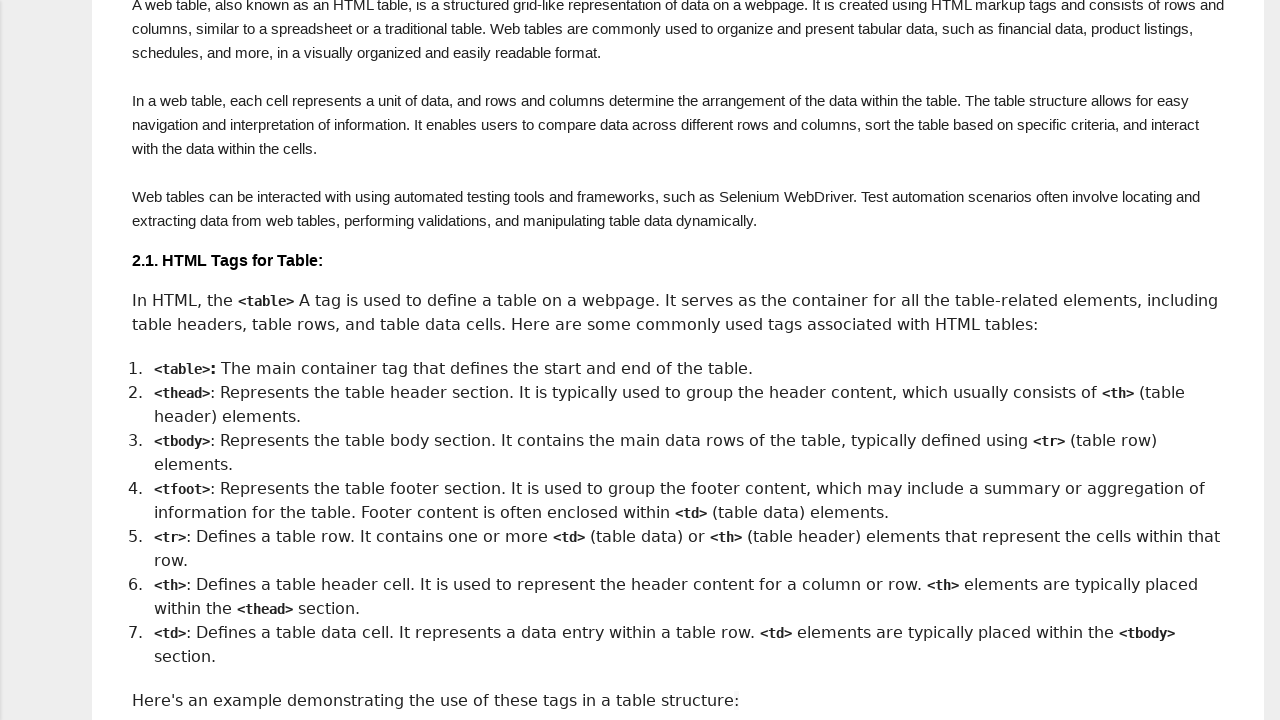

Verified Financial Center entry in table
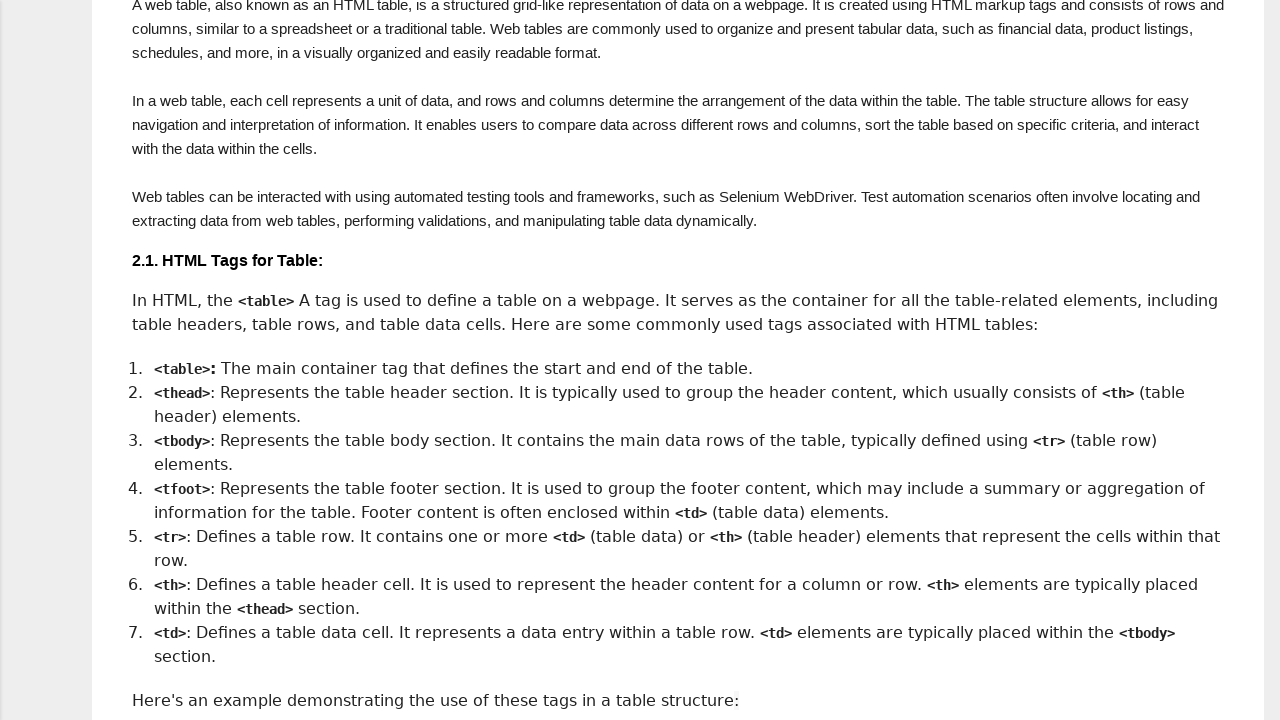

Table footer verified to be present
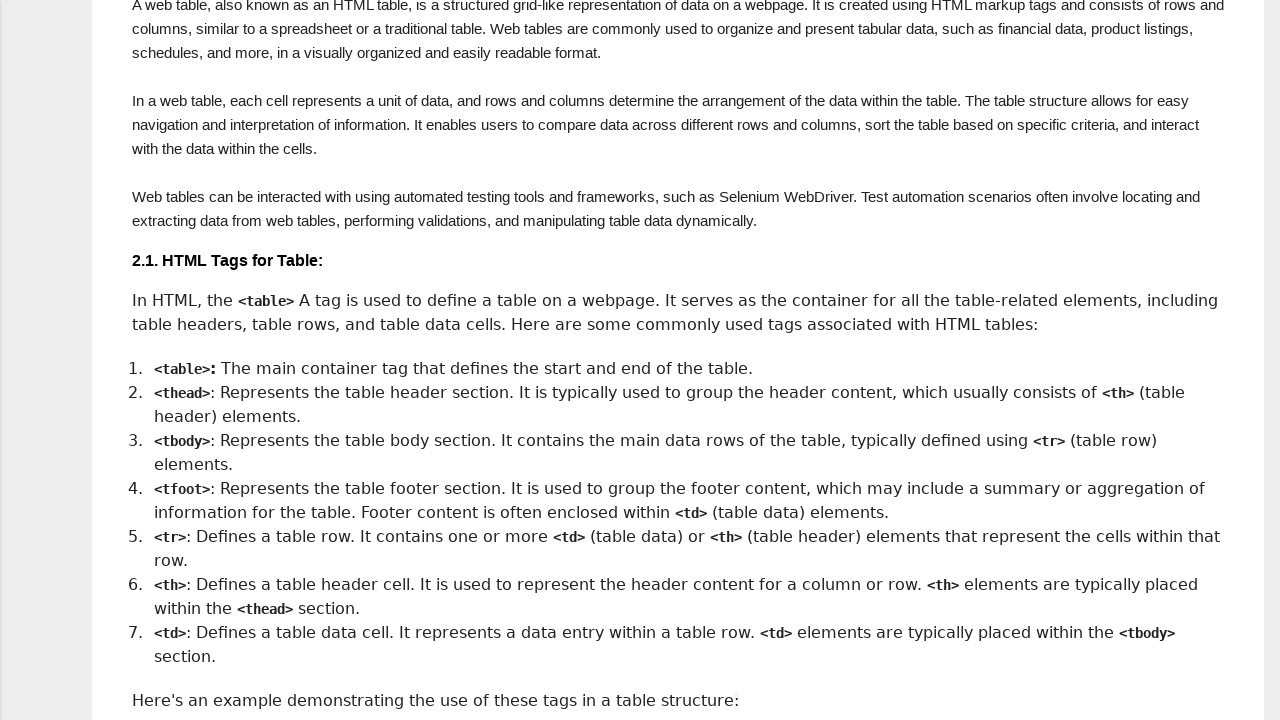

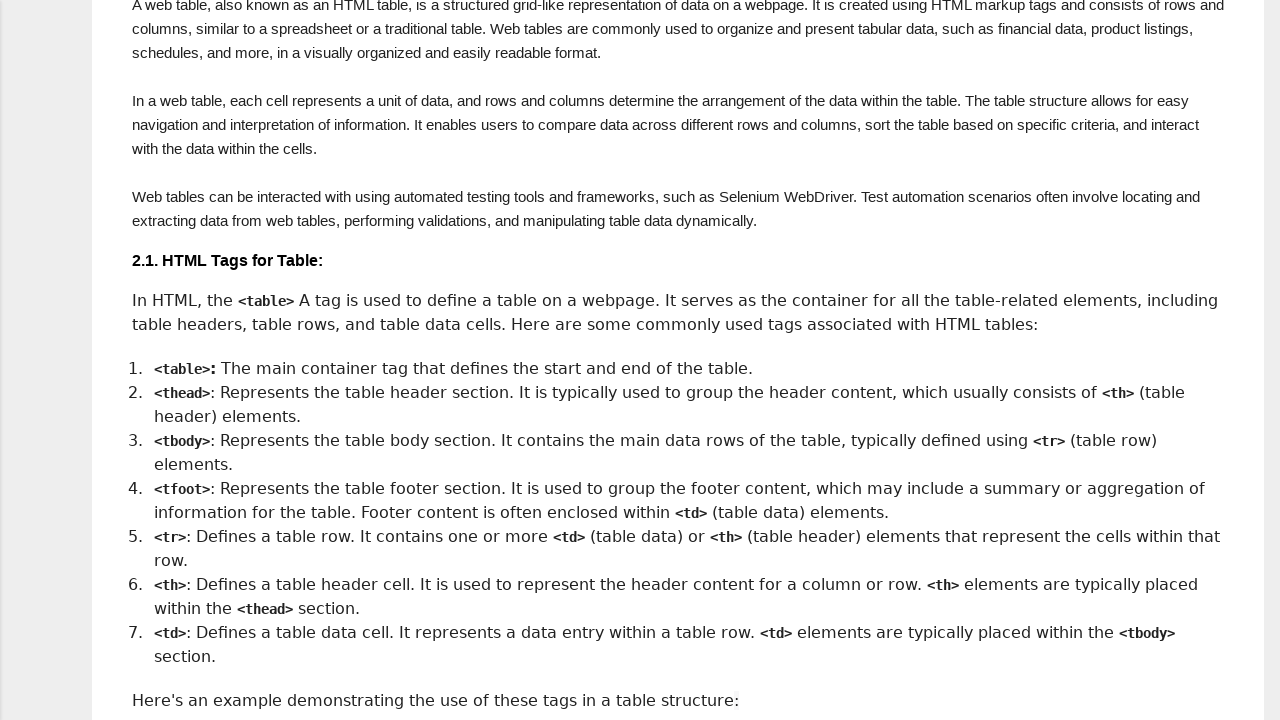